Tests search functionality by searching for "шелк атласный" (satin silk) and verifying search results are displayed

Starting URL: https://tkani-feya.ru/

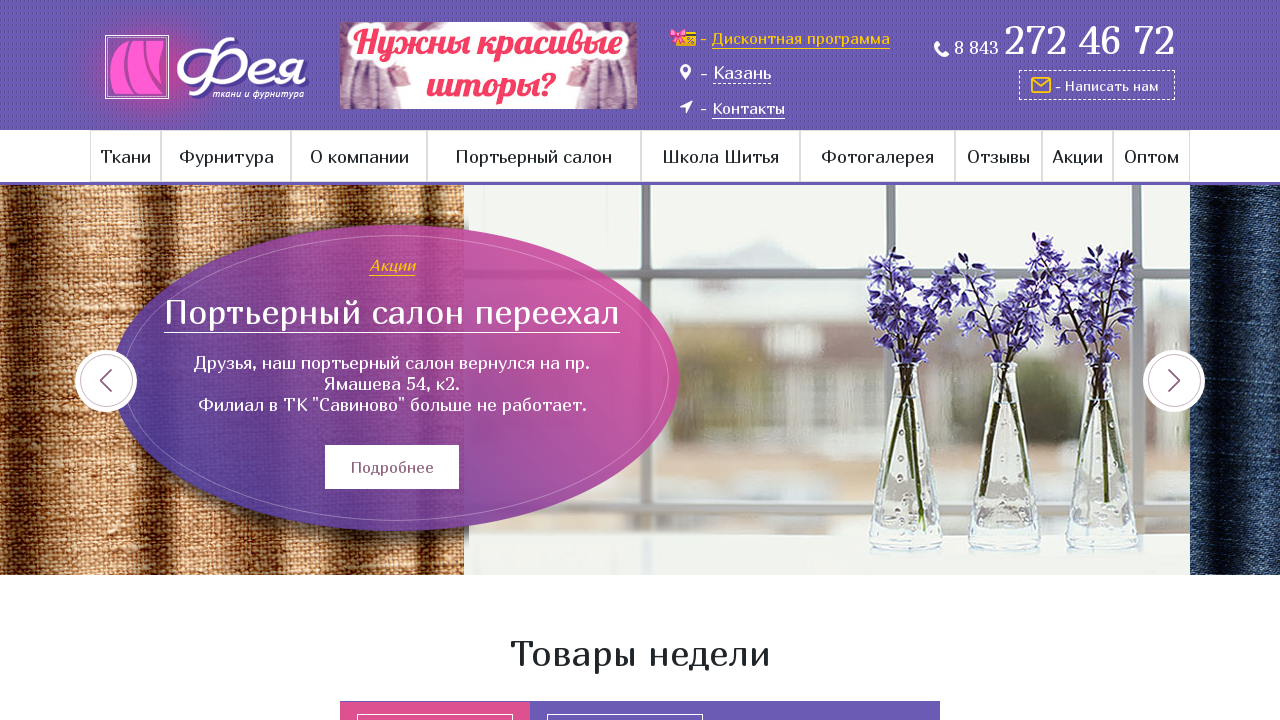

Waited for search input wrapper to load
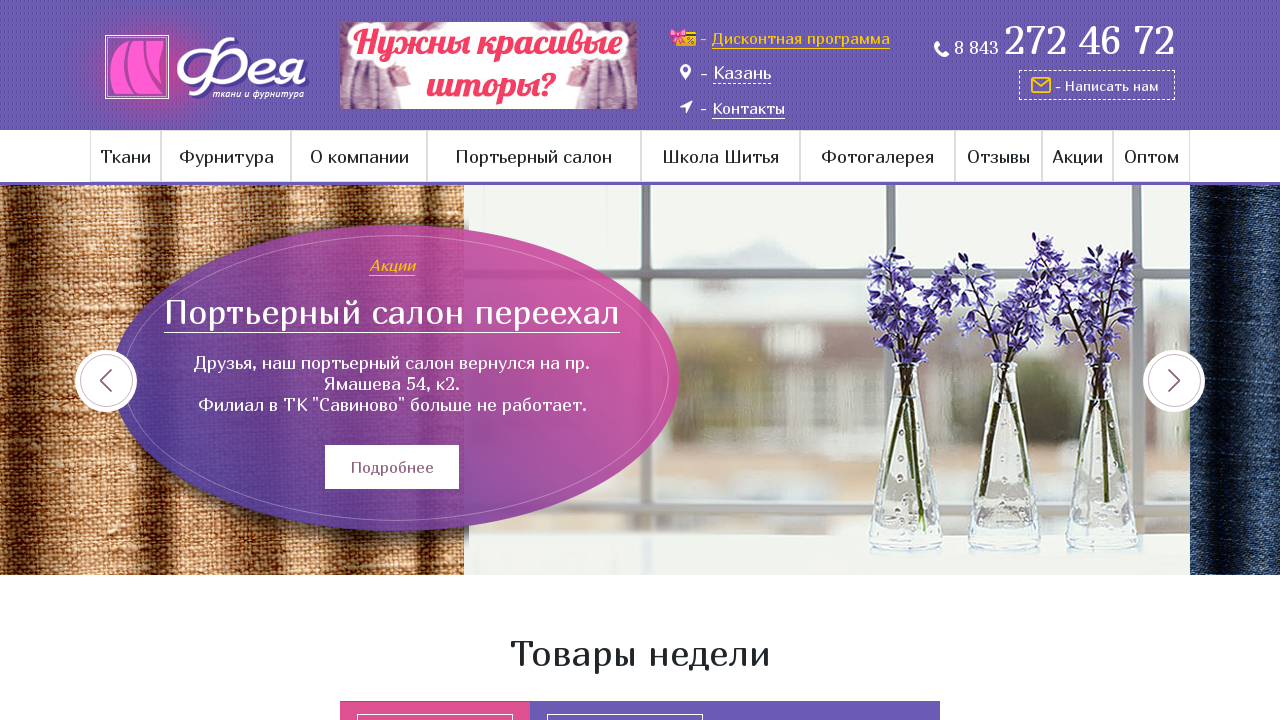

Filled search field with 'шелк атласный' (satin silk) on .search-wrap input[type='text']
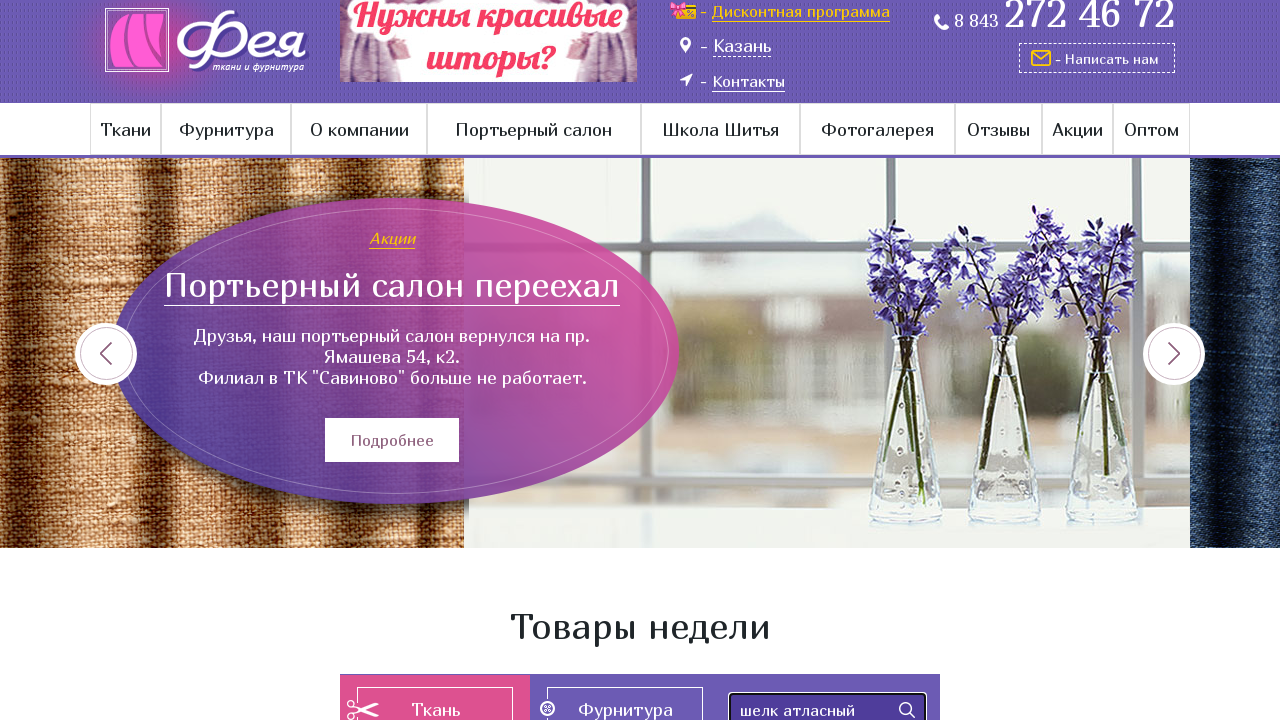

Clicked search submit button at (907, 710) on .search-wrap input[type='submit']
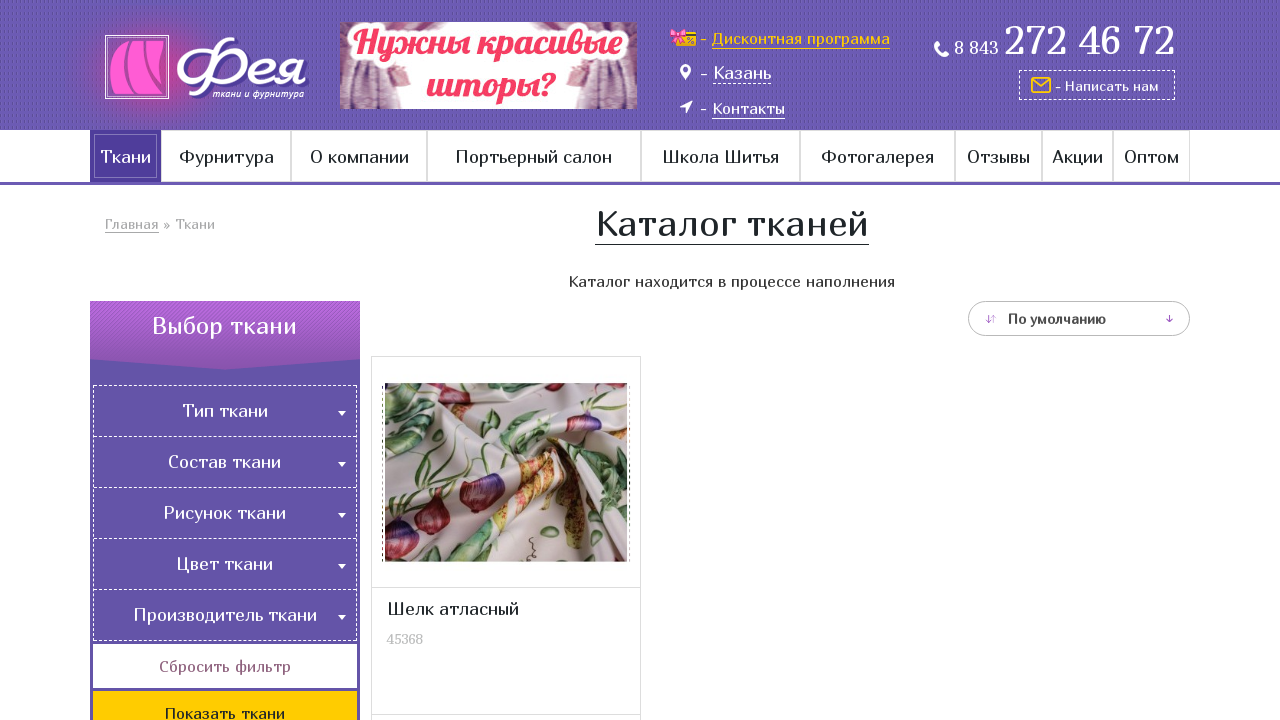

Search results loaded and catalog list is displayed
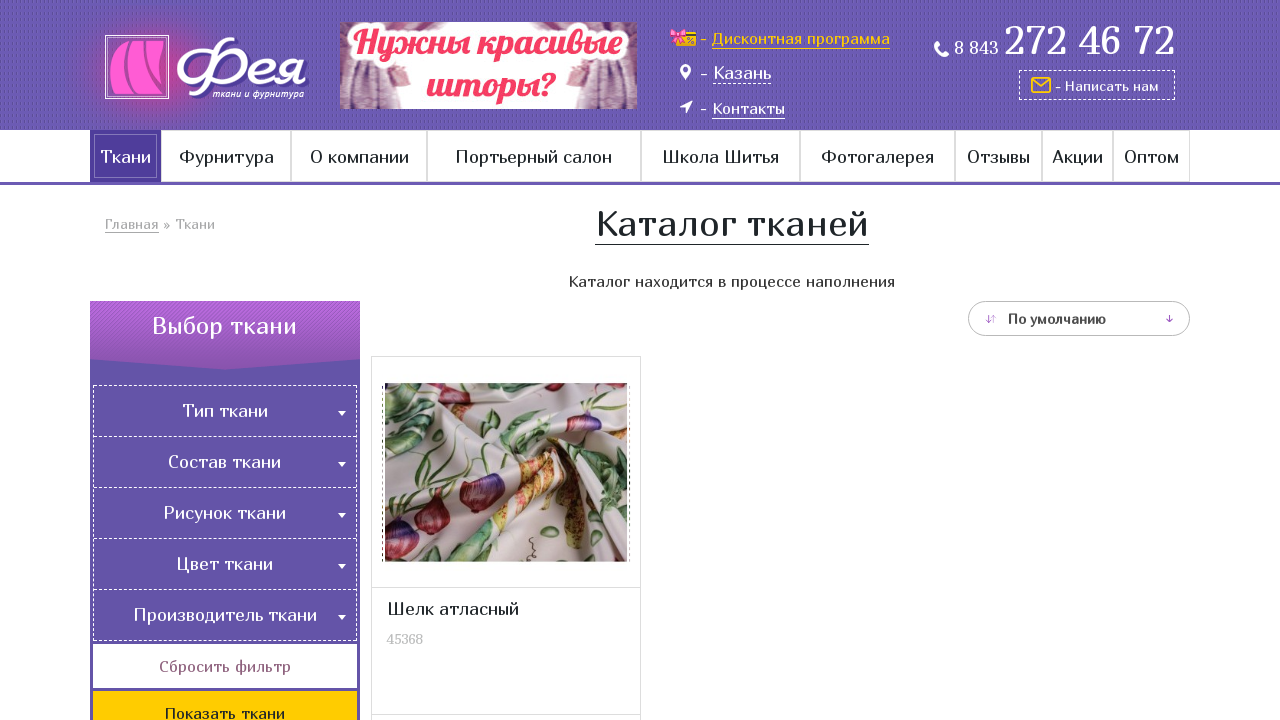

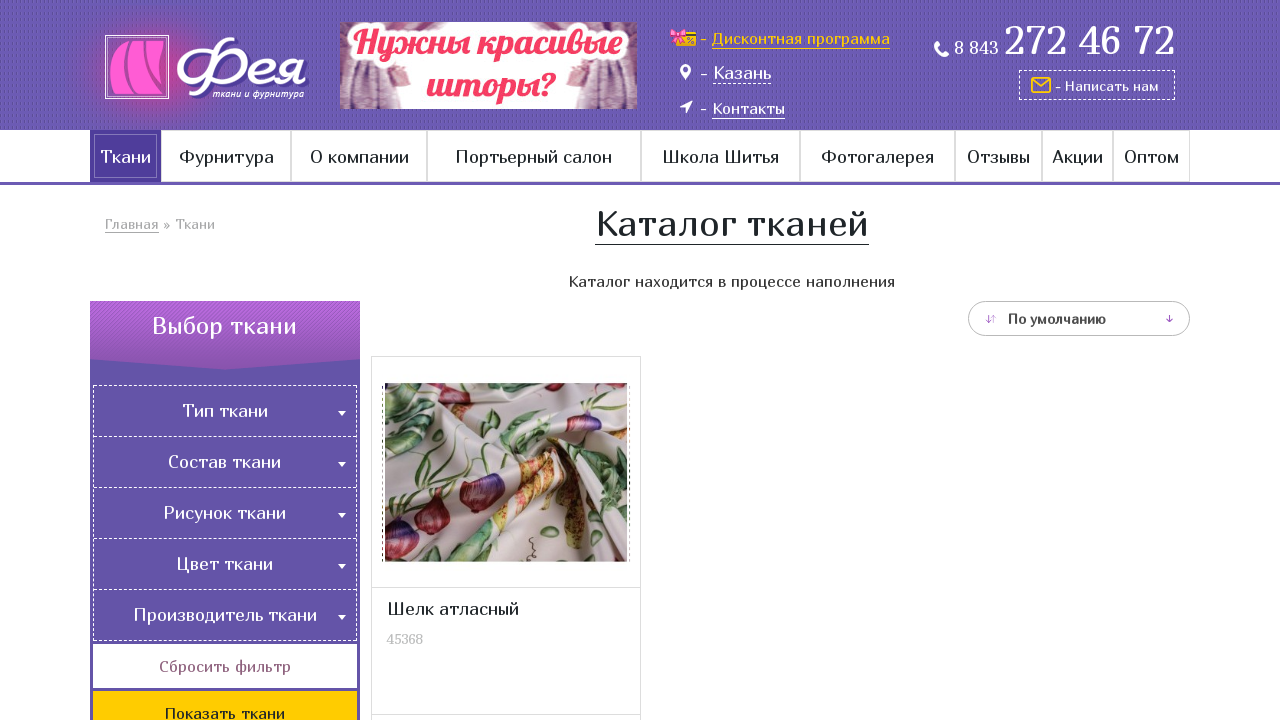